Tests jQuery UI selectable functionality by using Ctrl+Click to select multiple items in a list within an iframe

Starting URL: https://jqueryui.com/selectable/

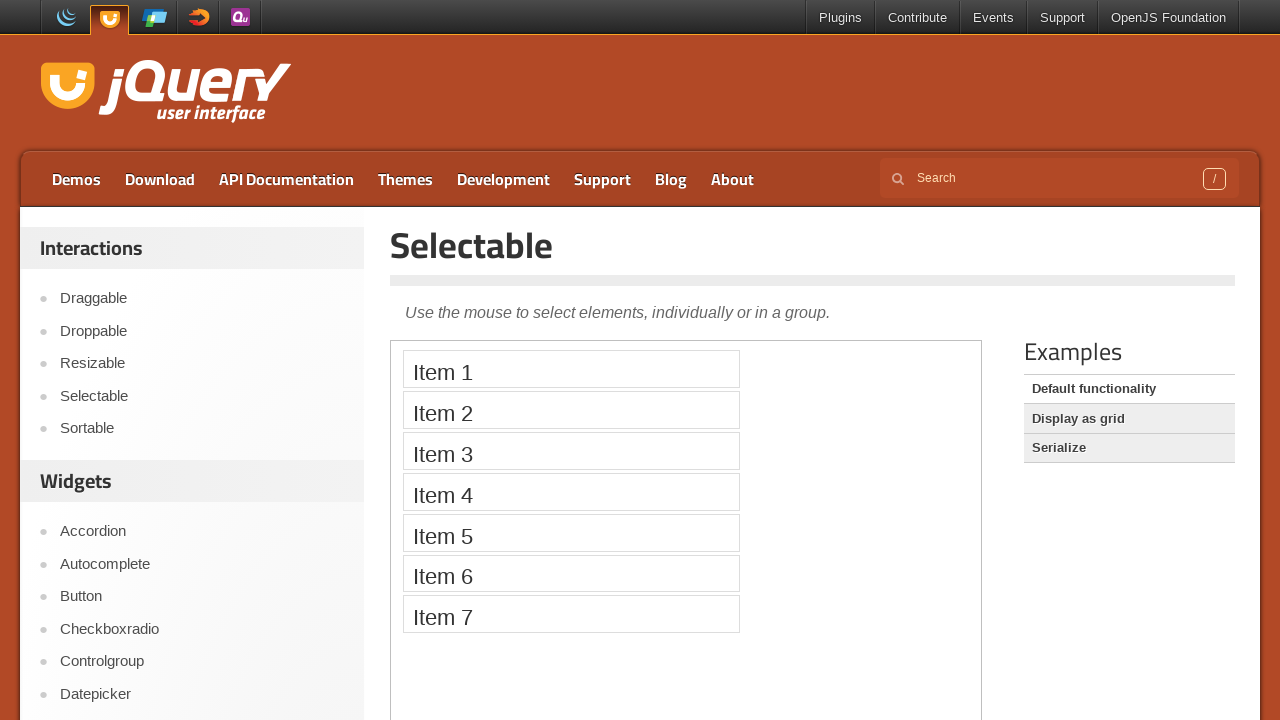

Located demo iframe for jQuery UI selectable
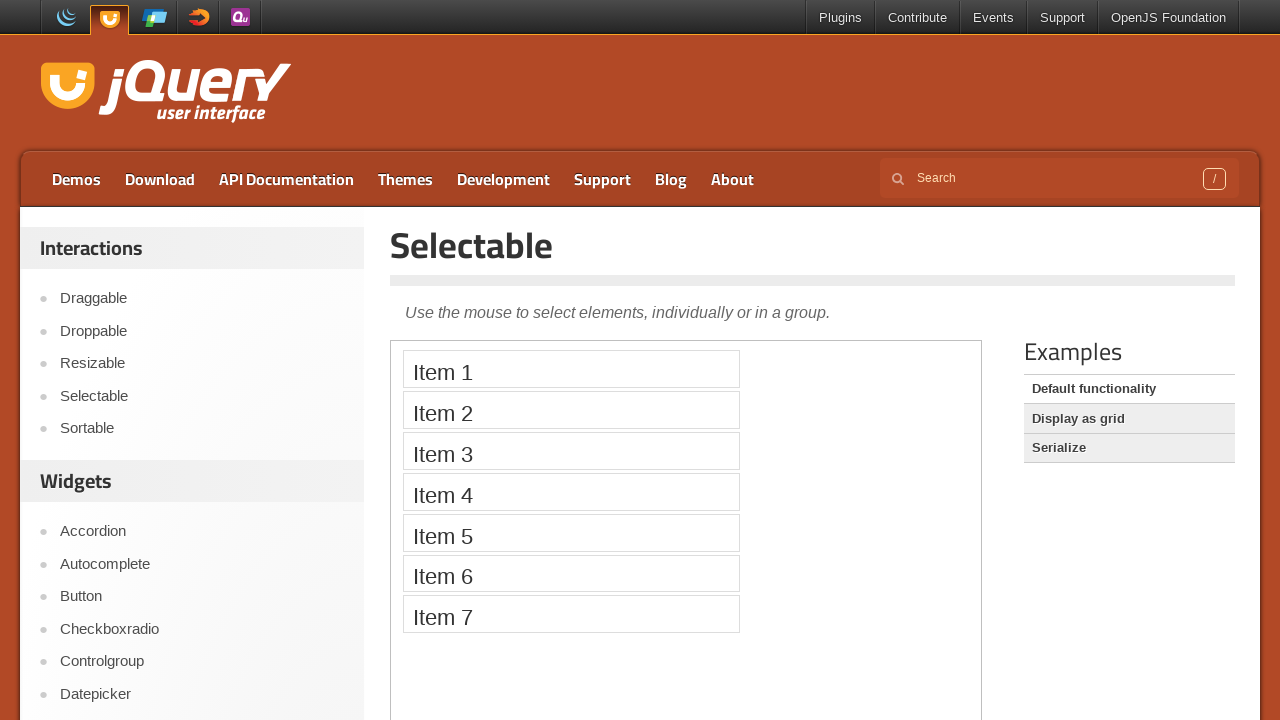

Retrieved all selectable list items
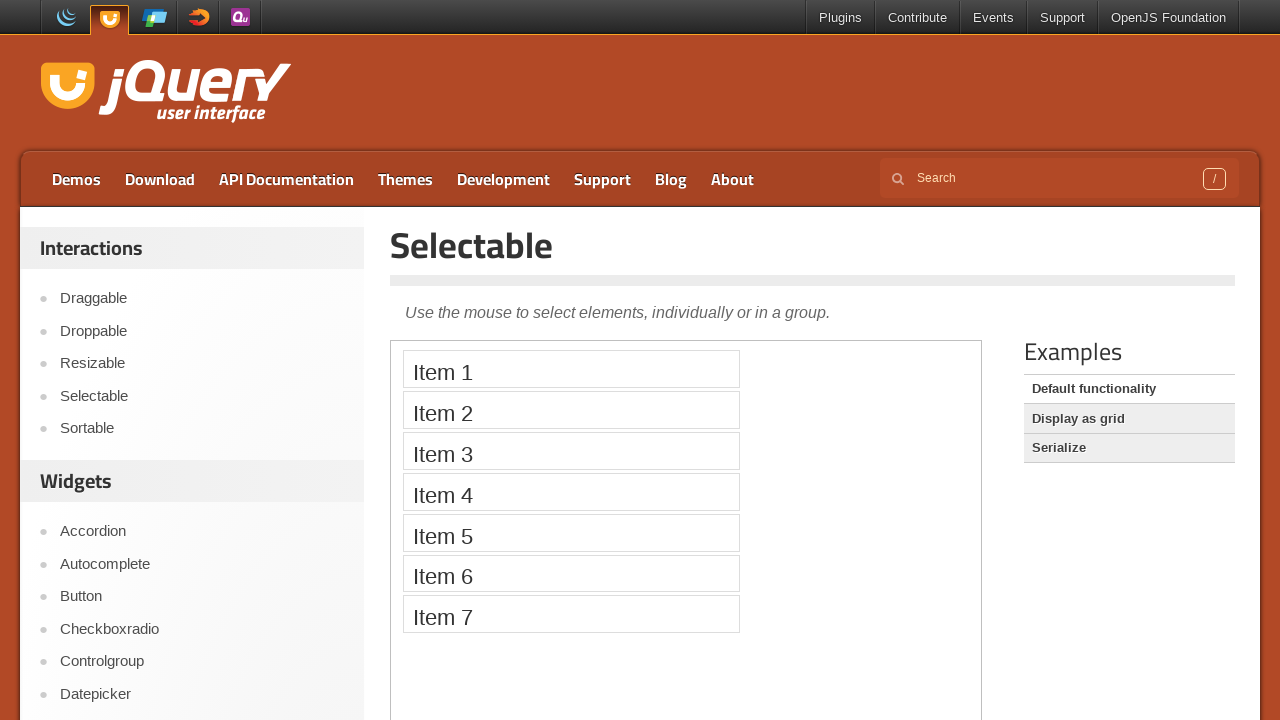

Scrolled first item into view
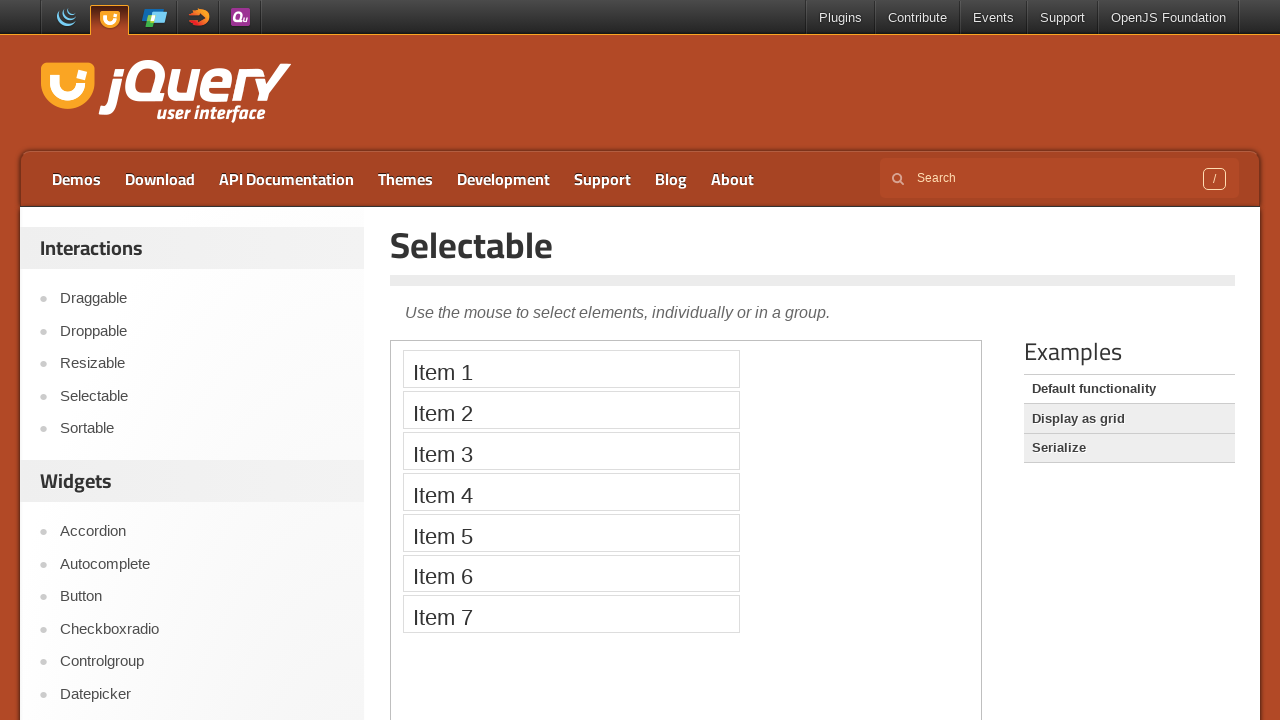

Ctrl+clicked Item 1 to start selection at (571, 369) on iframe.demo-frame >> internal:control=enter-frame >> li:has-text('Item 1')
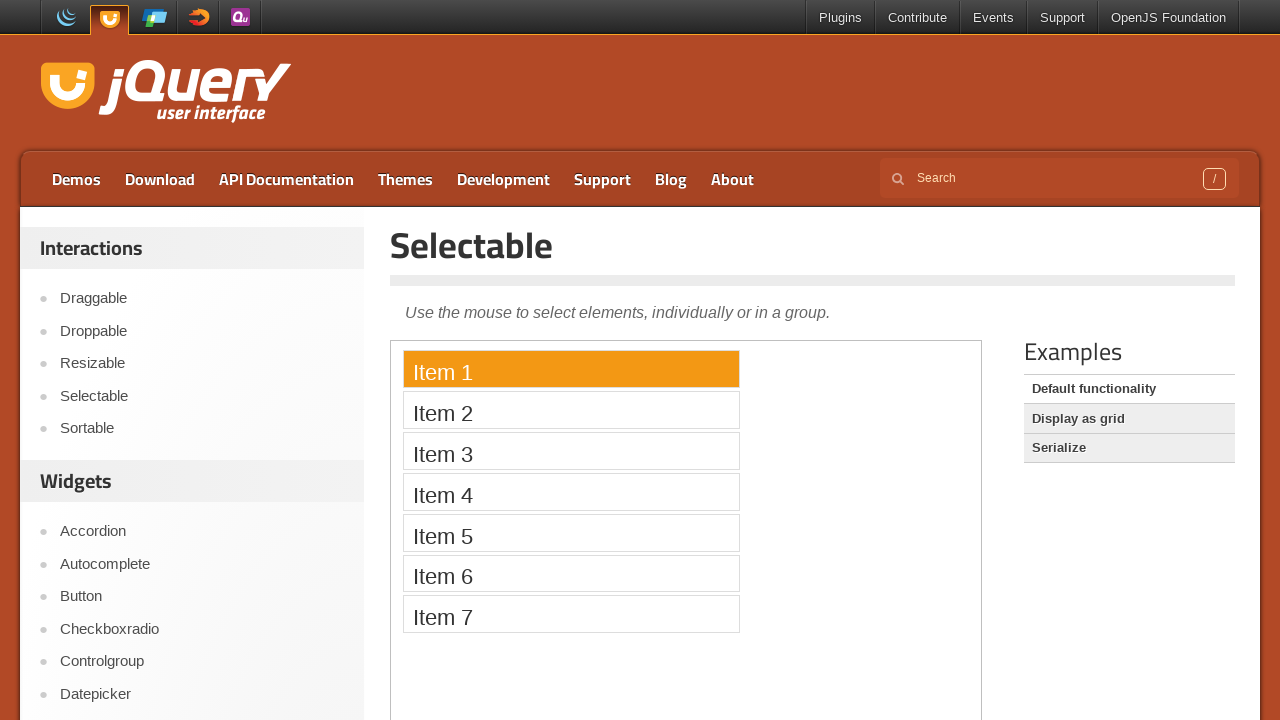

Waited 2 seconds after selecting Item 1
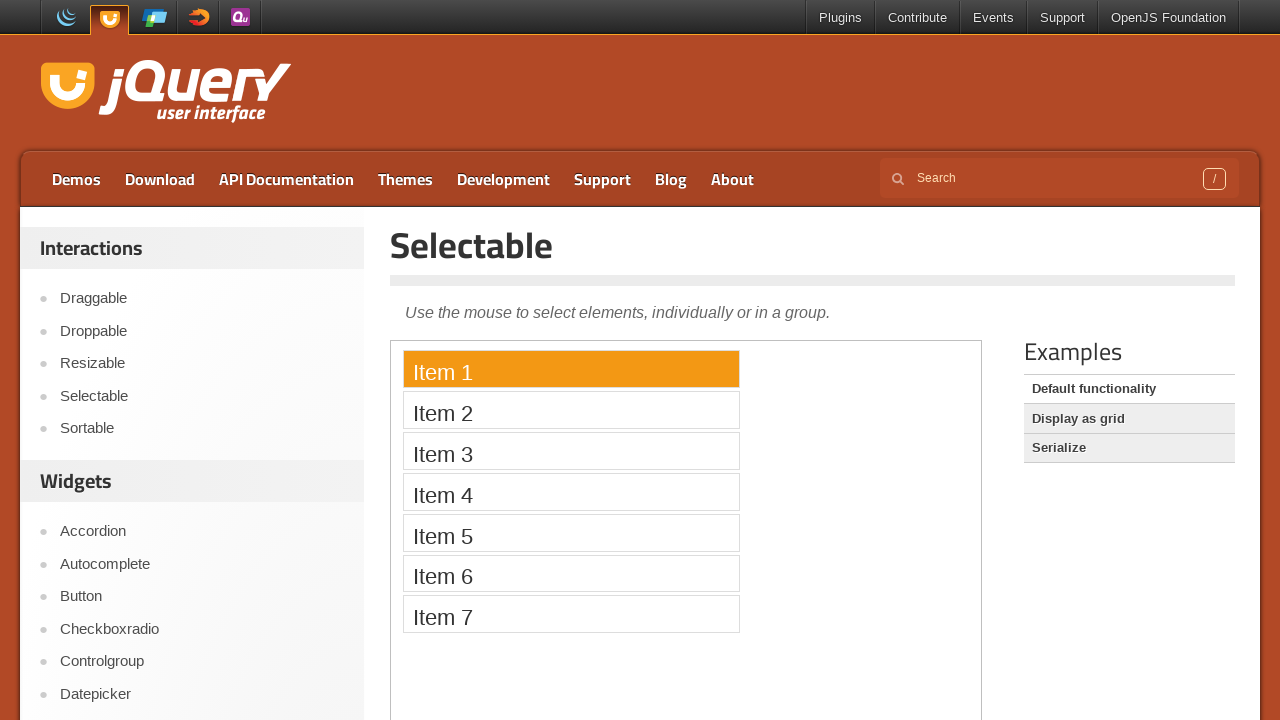

Ctrl+clicked Item 2 to add to selection at (571, 410) on iframe.demo-frame >> internal:control=enter-frame >> li:has-text('Item 2')
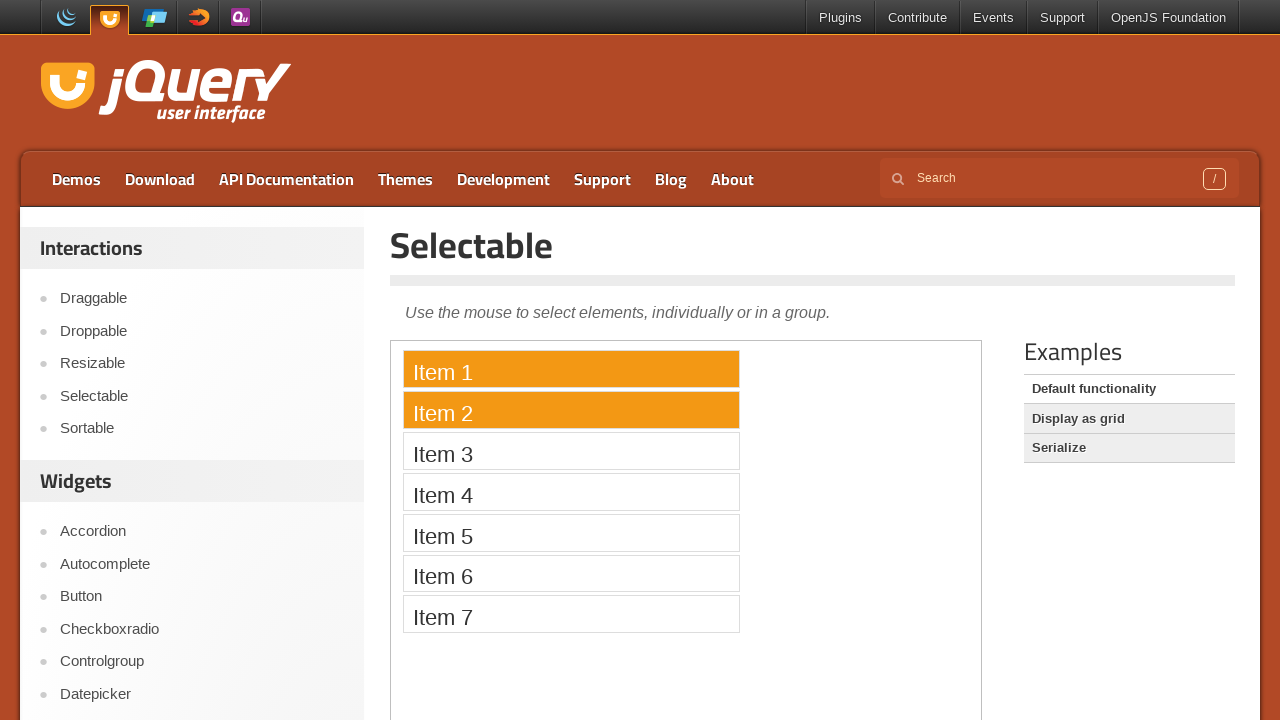

Waited 2 seconds after selecting Item 2
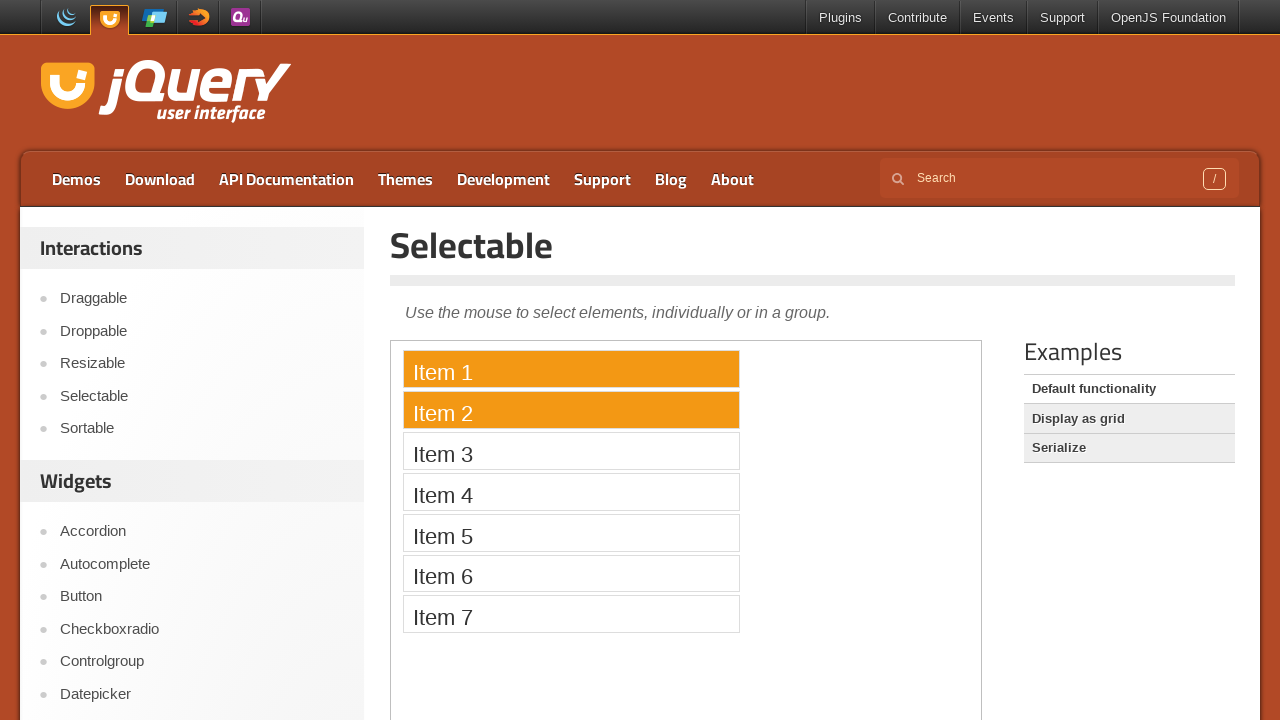

Ctrl+clicked Item 3 to add to selection at (571, 451) on iframe.demo-frame >> internal:control=enter-frame >> li:has-text('Item 3')
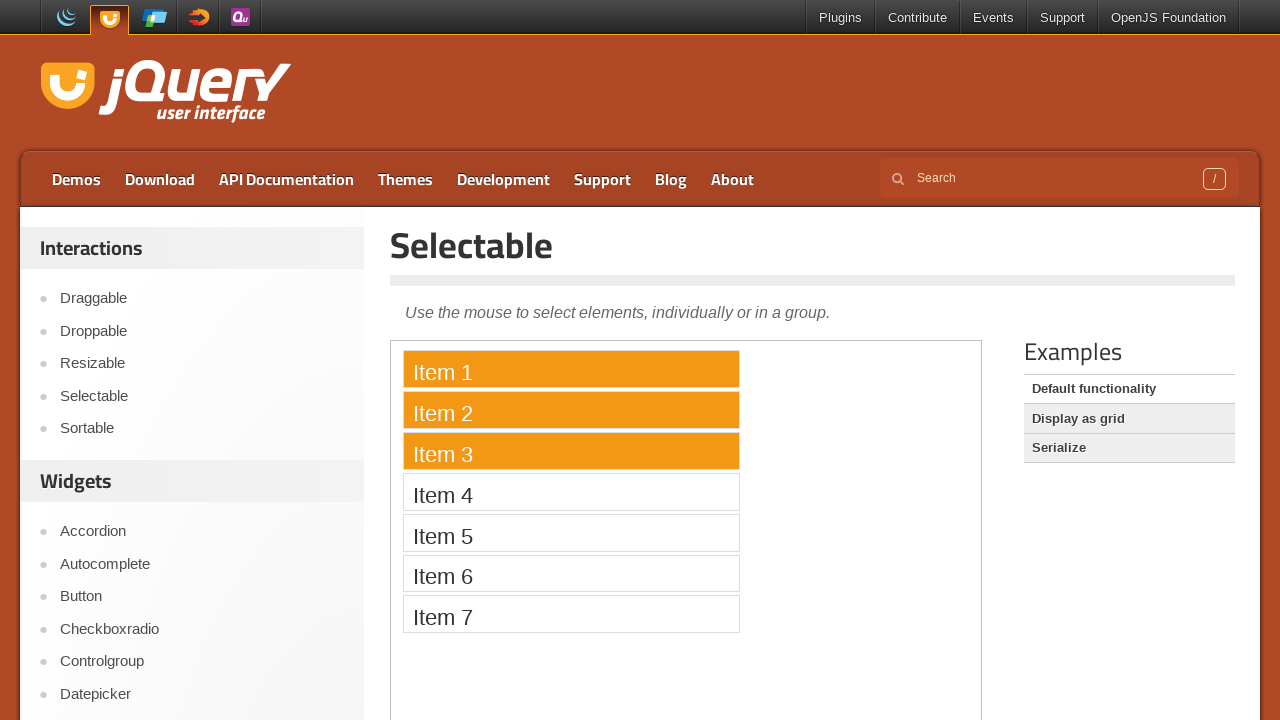

Waited 2 seconds after selecting Item 3
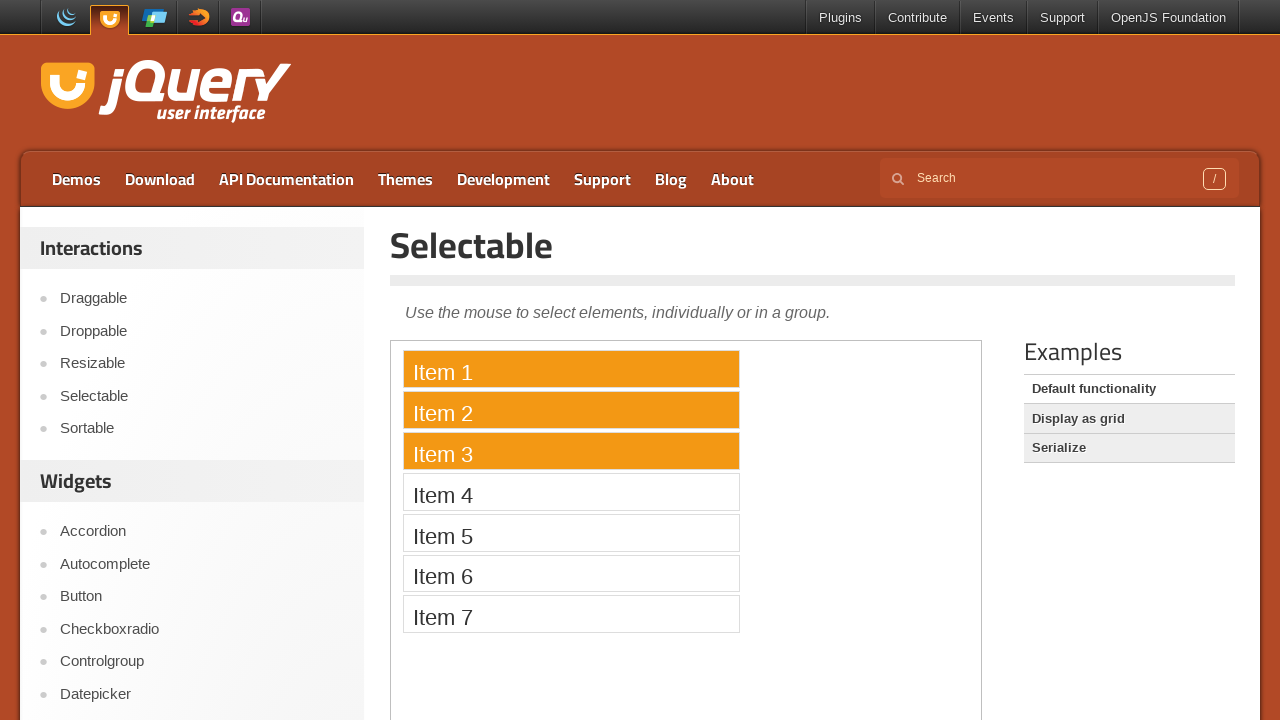

Ctrl+clicked Item 4 to add to selection at (571, 492) on iframe.demo-frame >> internal:control=enter-frame >> li:has-text('Item 4')
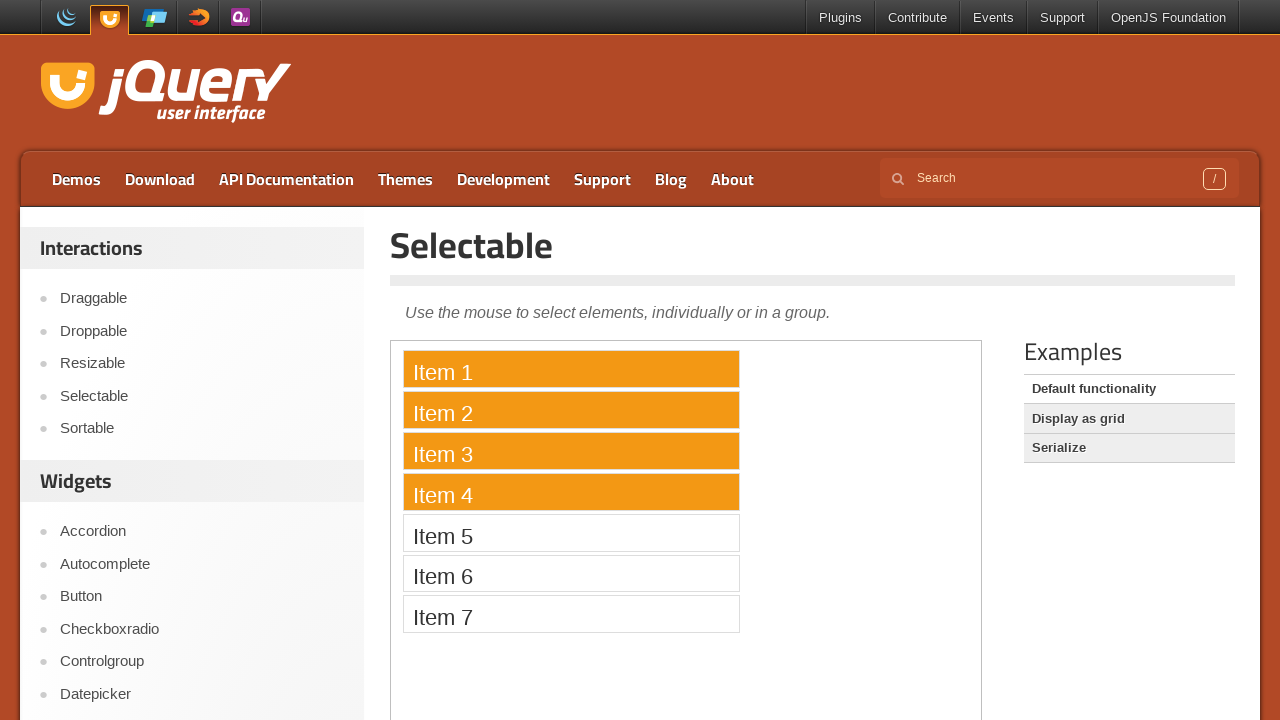

Waited 2 seconds after selecting Item 4
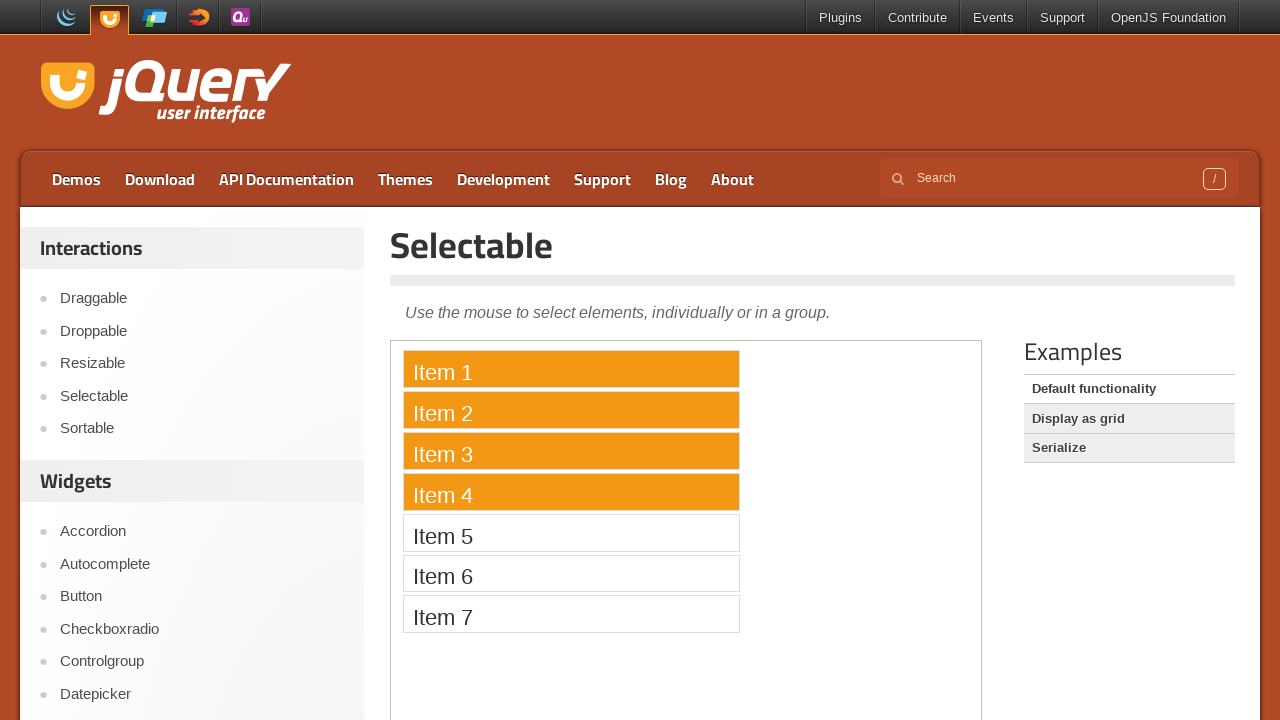

Ctrl+clicked Item 5 to add to selection at (571, 532) on iframe.demo-frame >> internal:control=enter-frame >> li:has-text('Item 5')
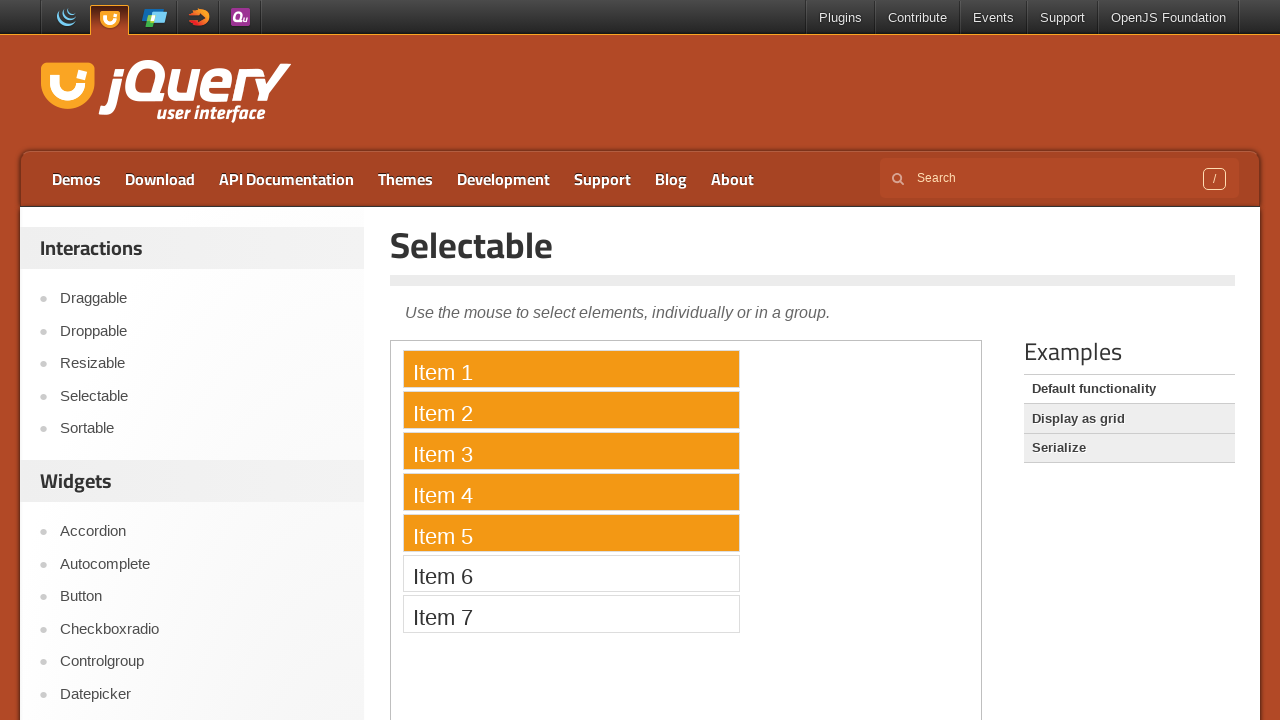

Waited 2 seconds after selecting Item 5
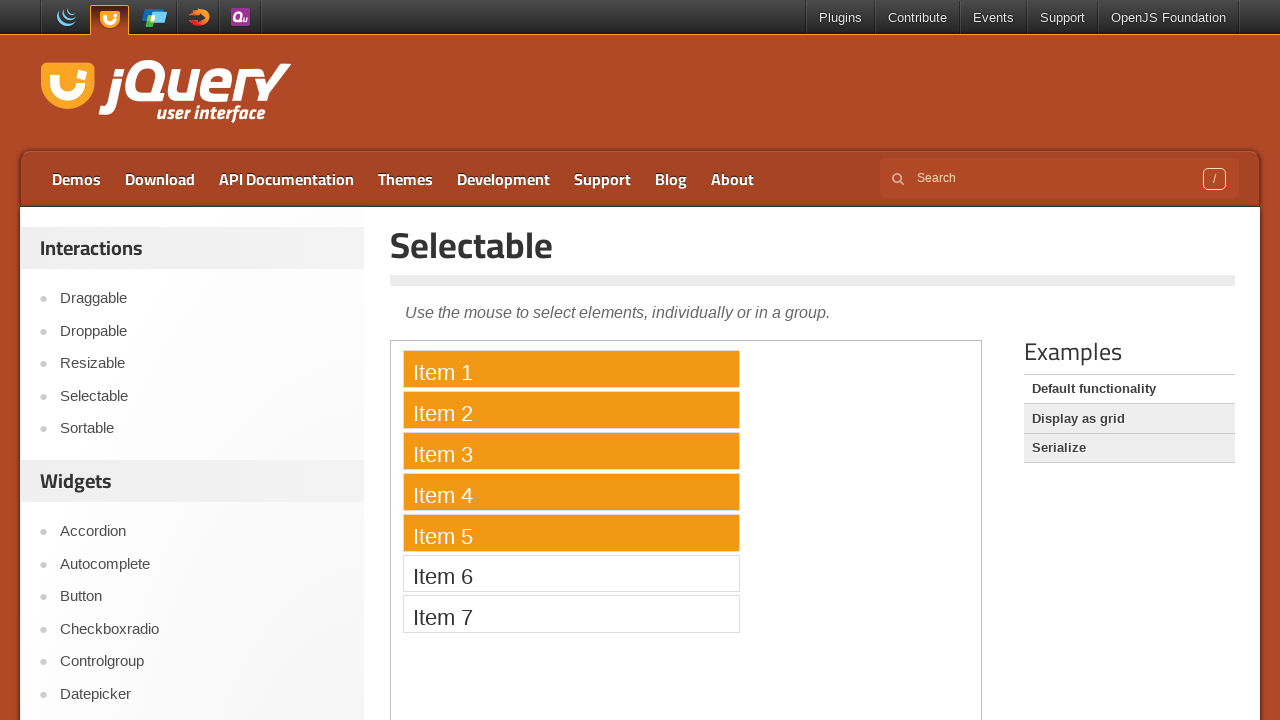

Ctrl+clicked Item 6 to add to selection at (571, 573) on iframe.demo-frame >> internal:control=enter-frame >> li:has-text('Item 6')
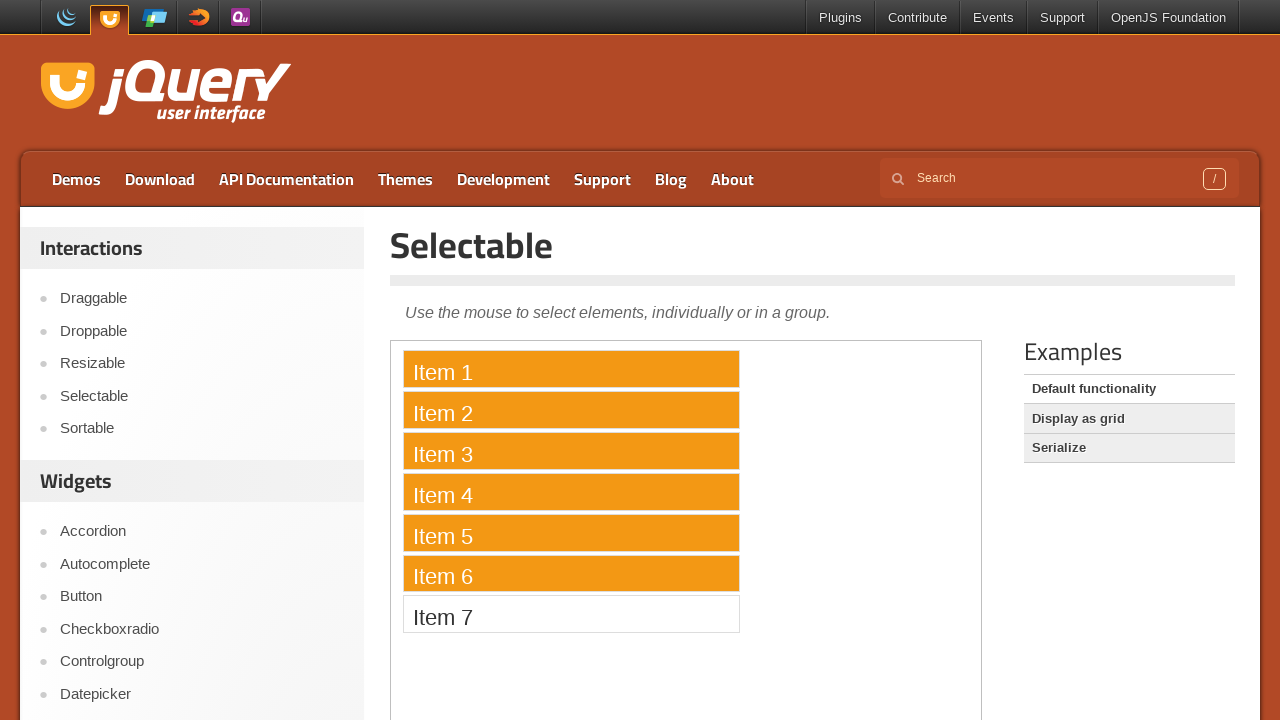

Waited 2 seconds after selecting Item 6
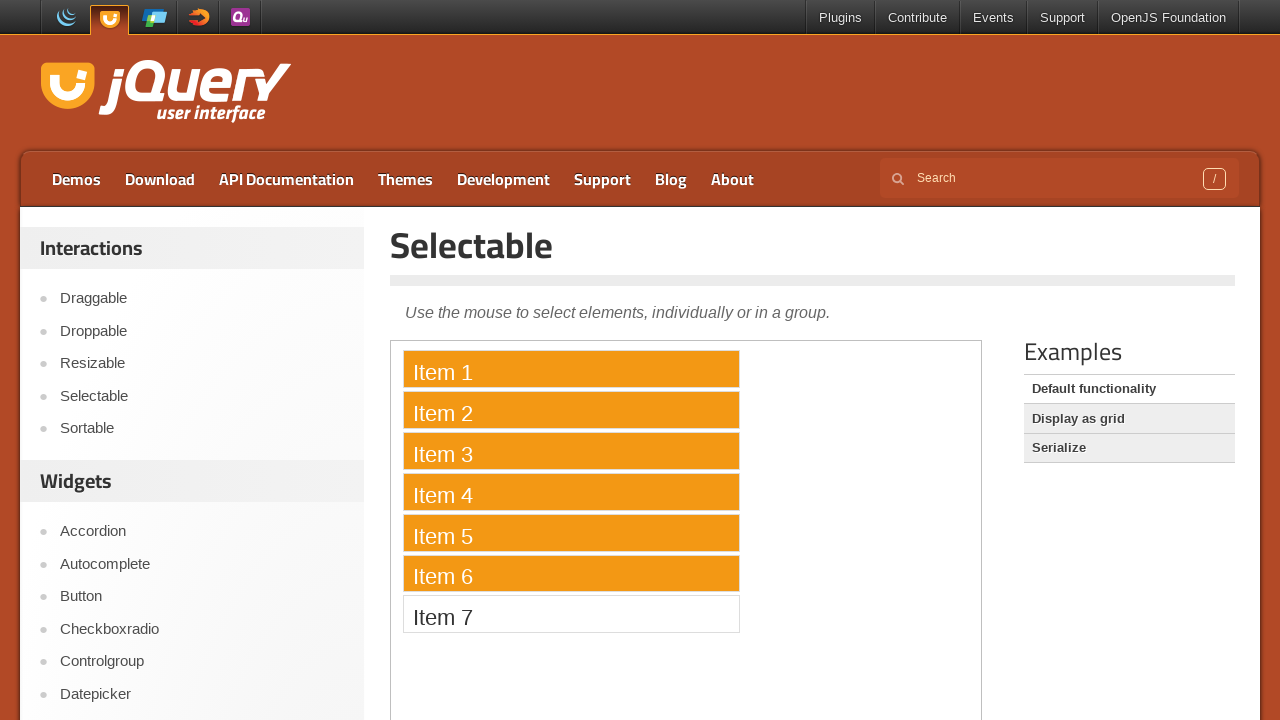

Ctrl+clicked Item 7 to add to selection at (571, 614) on iframe.demo-frame >> internal:control=enter-frame >> li:has-text('Item 7')
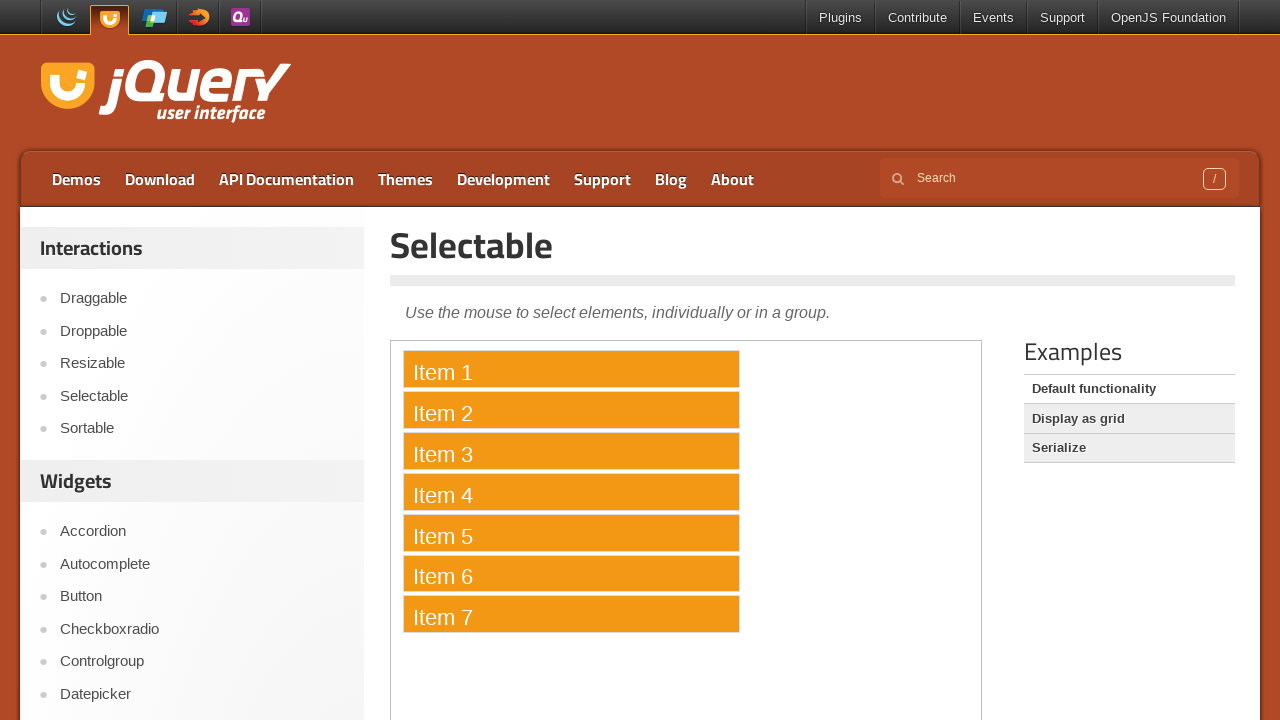

Waited 2 seconds after selecting Item 7
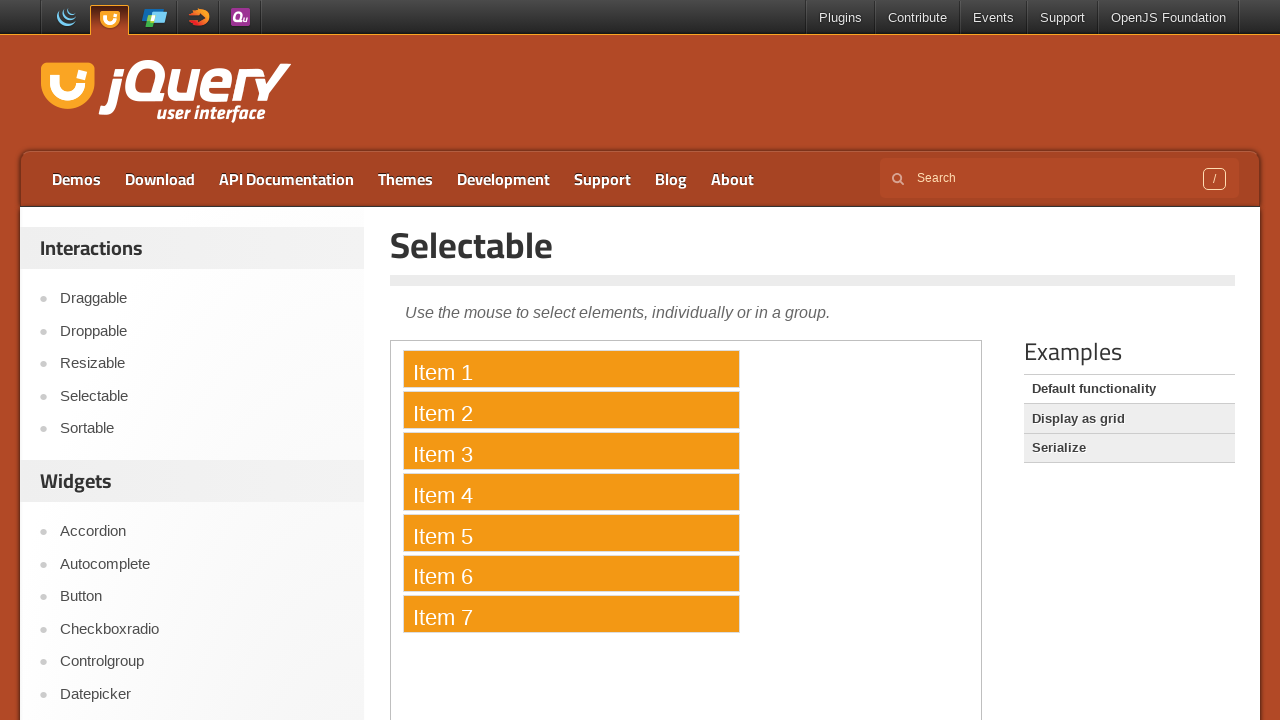

Multiple items selected using Ctrl+Click - test completed
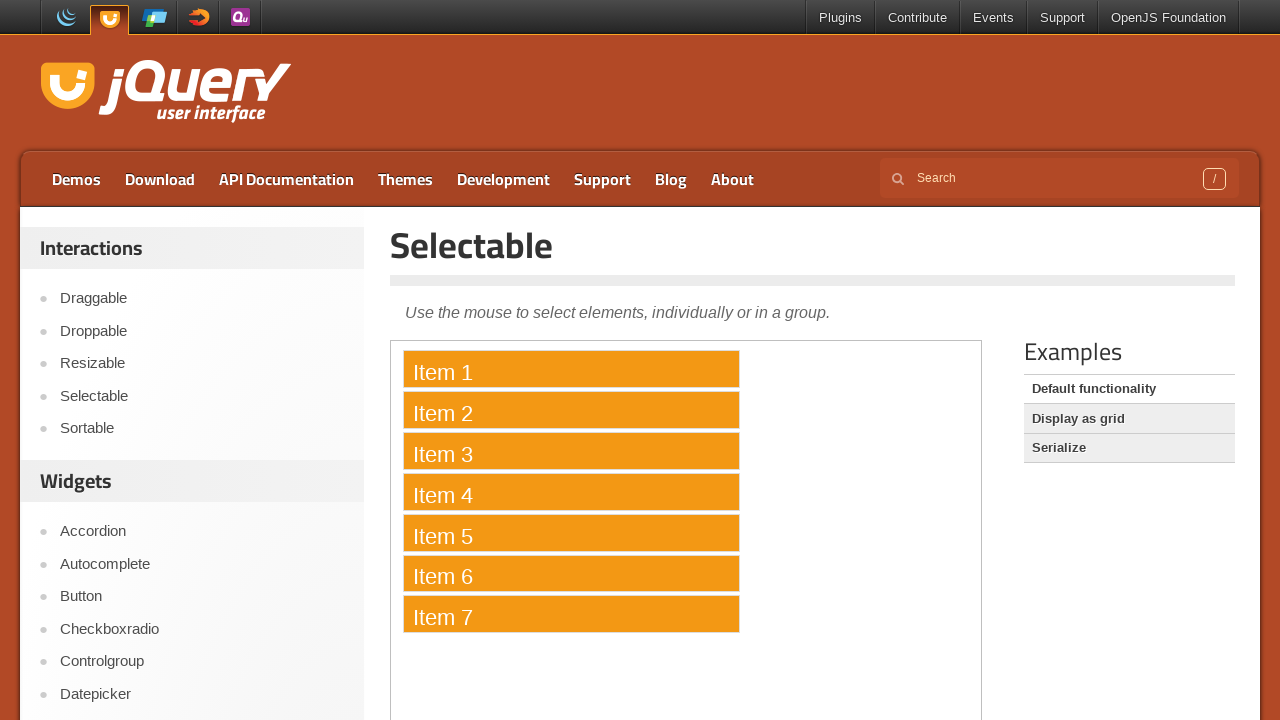

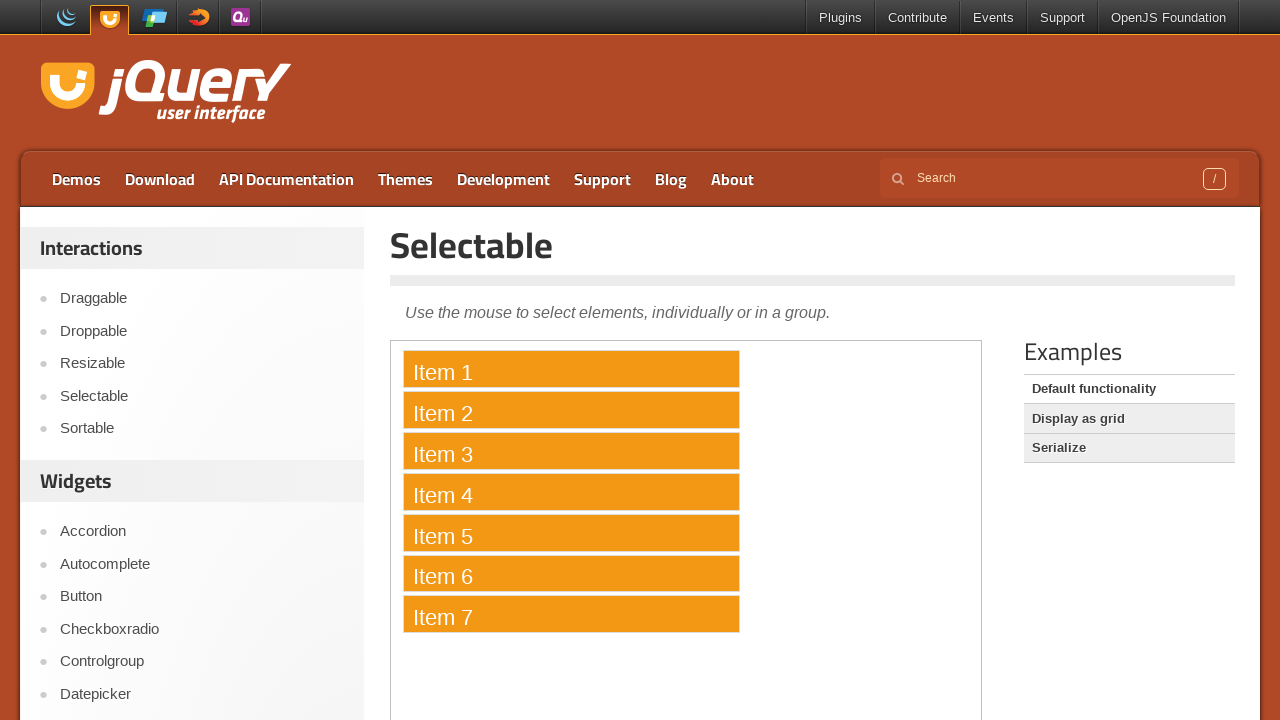